Tests wait functionality by clicking a button that reveals a text field after a delay, then filling that field

Starting URL: https://www.hyrtutorials.com/p/waits-demo.html

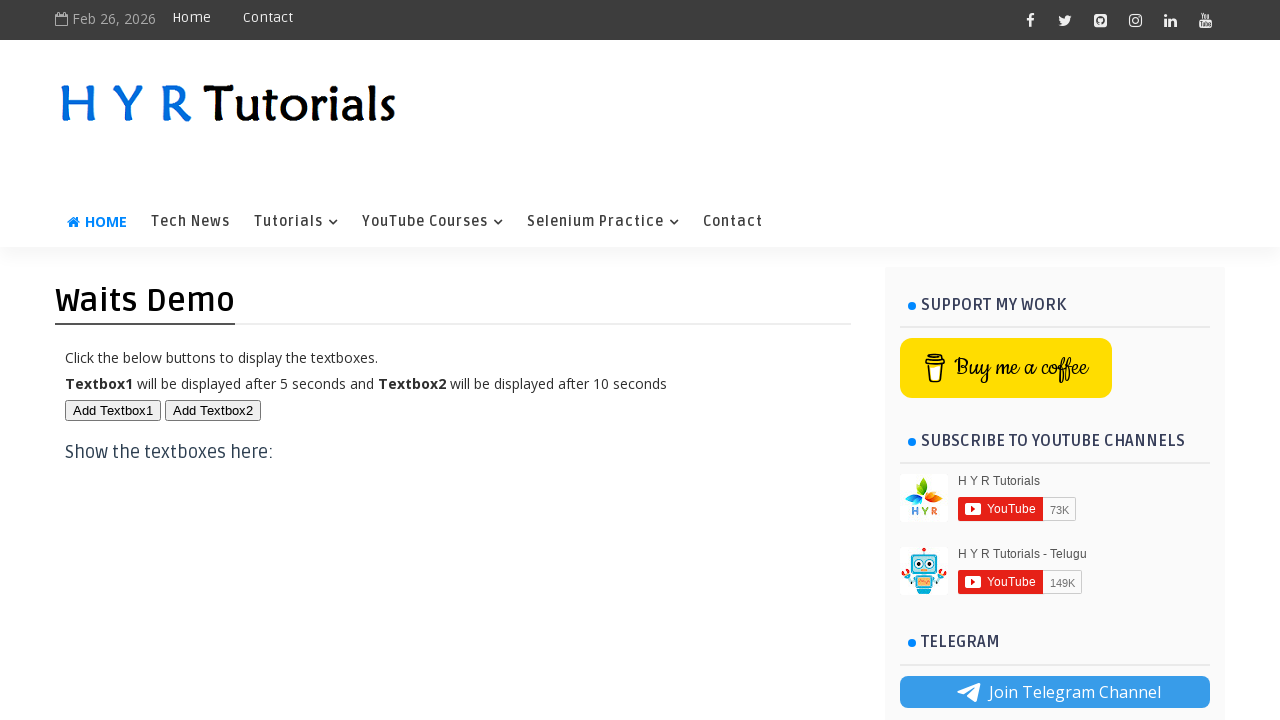

Clicked button to trigger delayed text field appearance at (113, 410) on #btn1
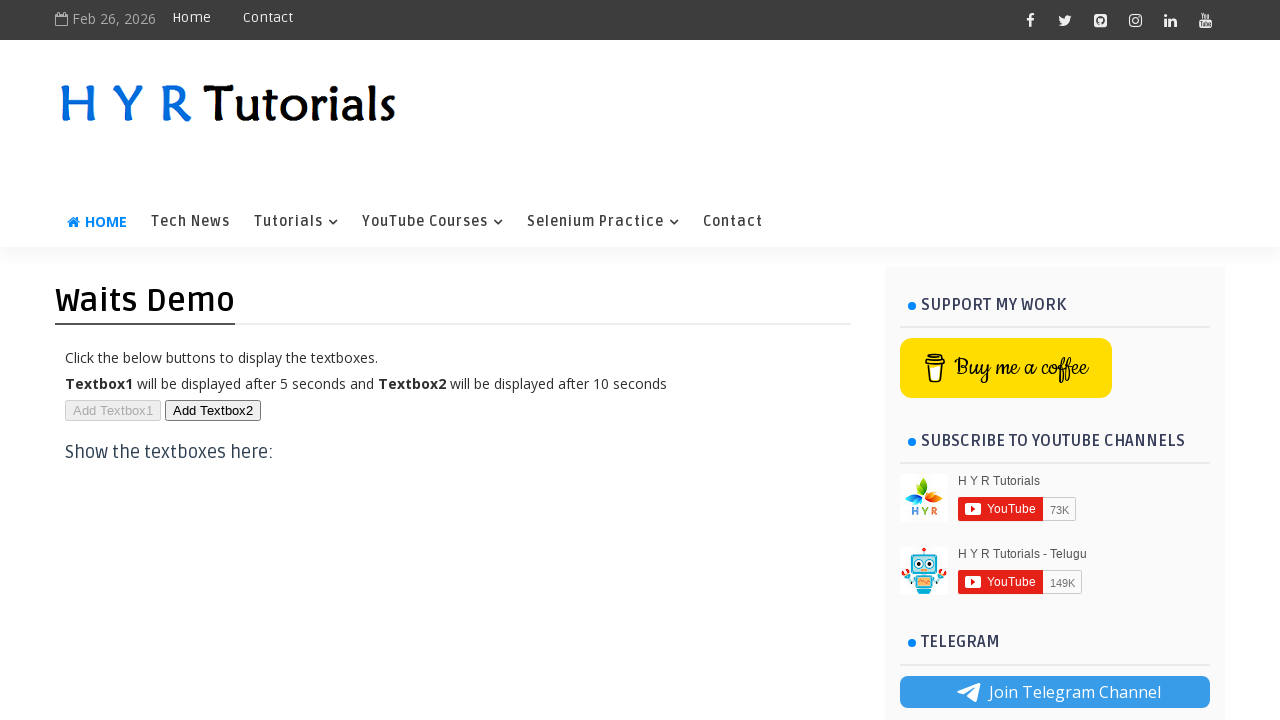

Text field appeared after waiting up to 10 seconds
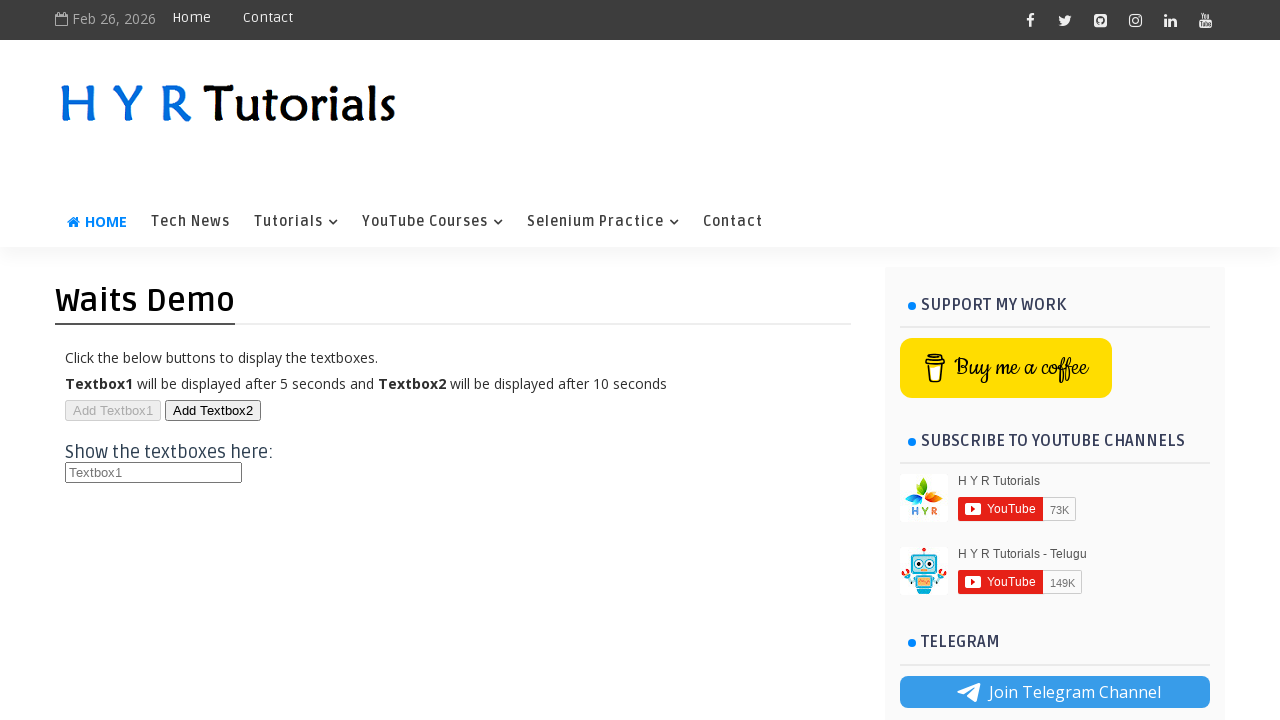

Filled text field with 'custom text' on (//input[@id='txt1'])[1]
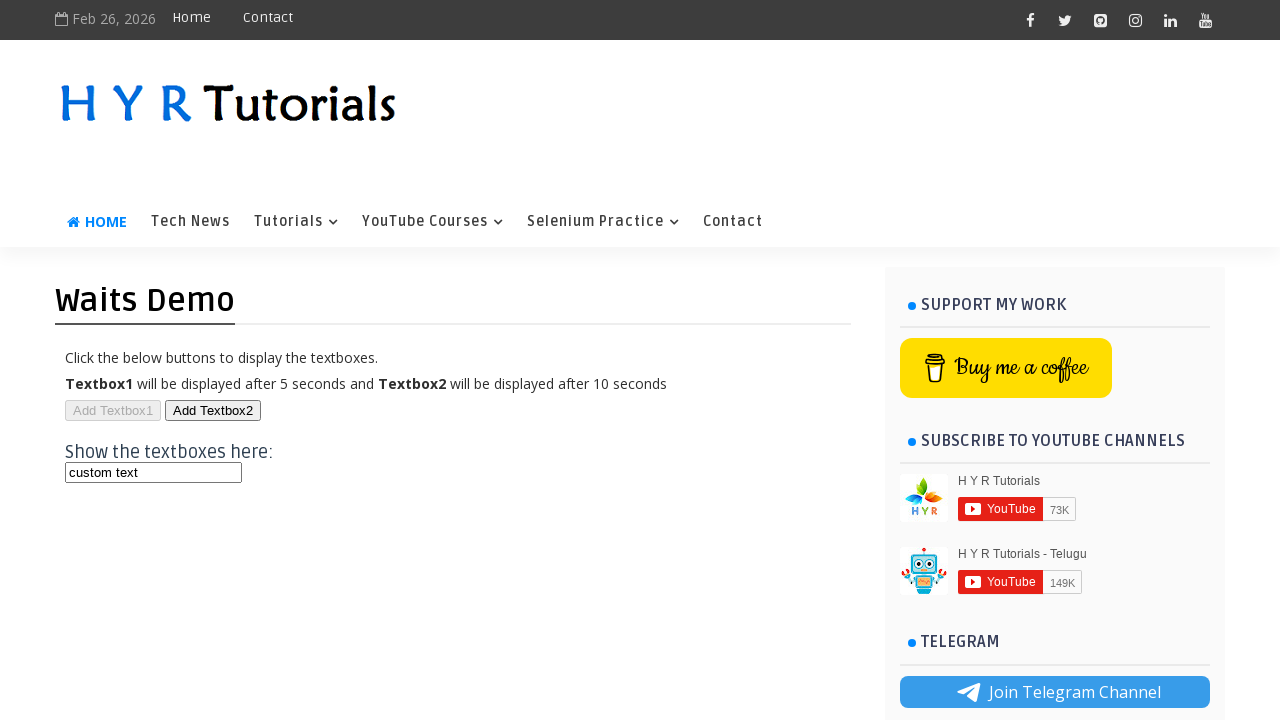

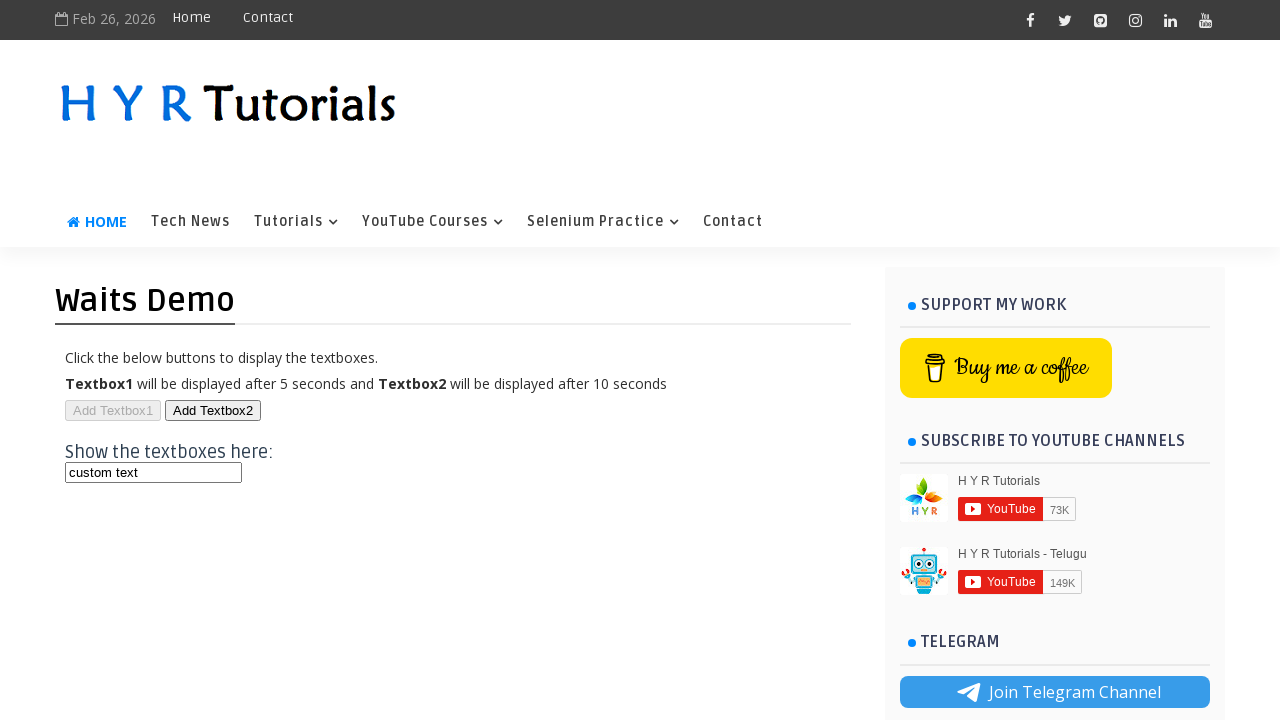